Tests that the homepage of Securite loads correctly and has the expected page title "セキュリテ - インパクト投資プラットフォーム"

Starting URL: https://www.securite.jp/

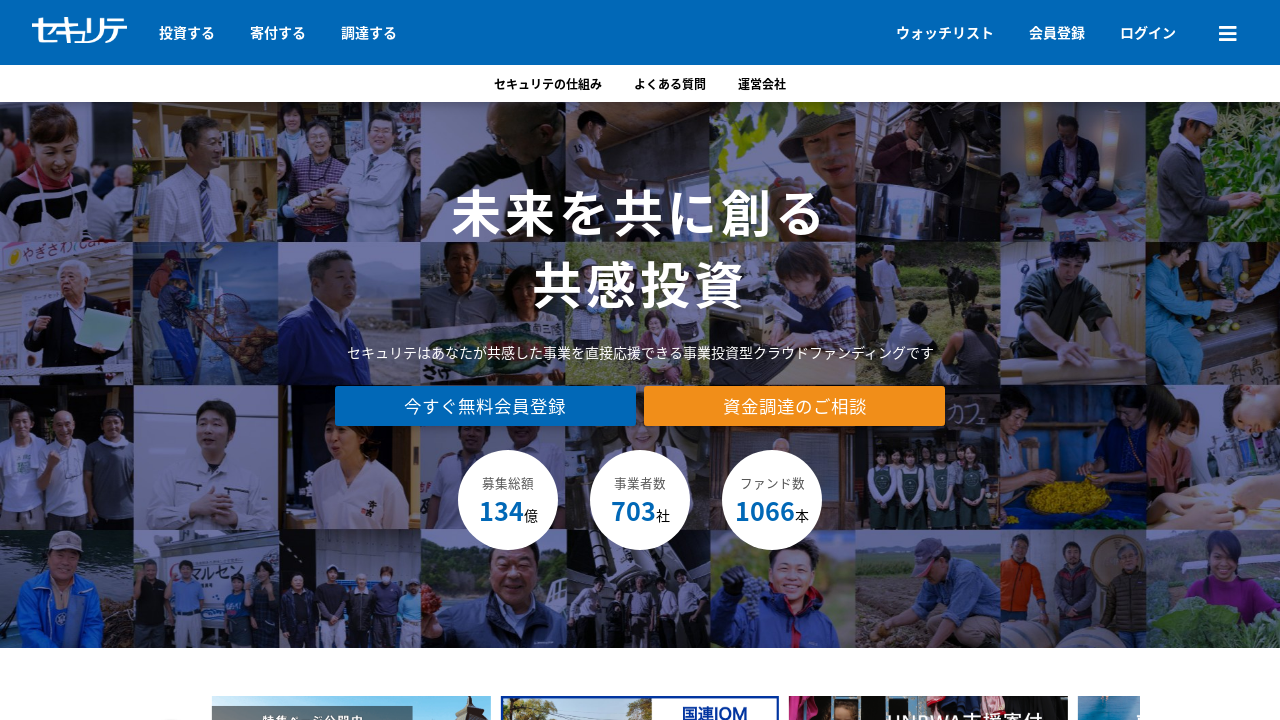

Waited for page to reach domcontentloaded state
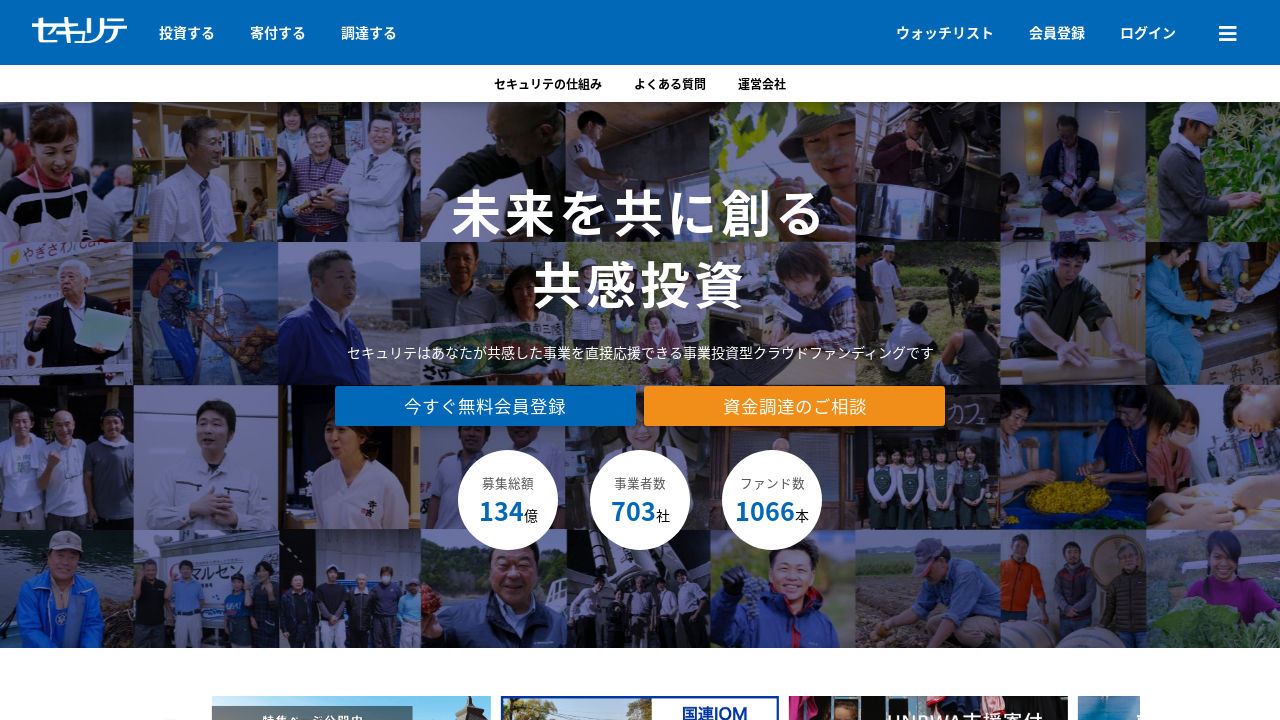

Verified page title contains 'セキュリテ - インパクト投資プラットフォーム'
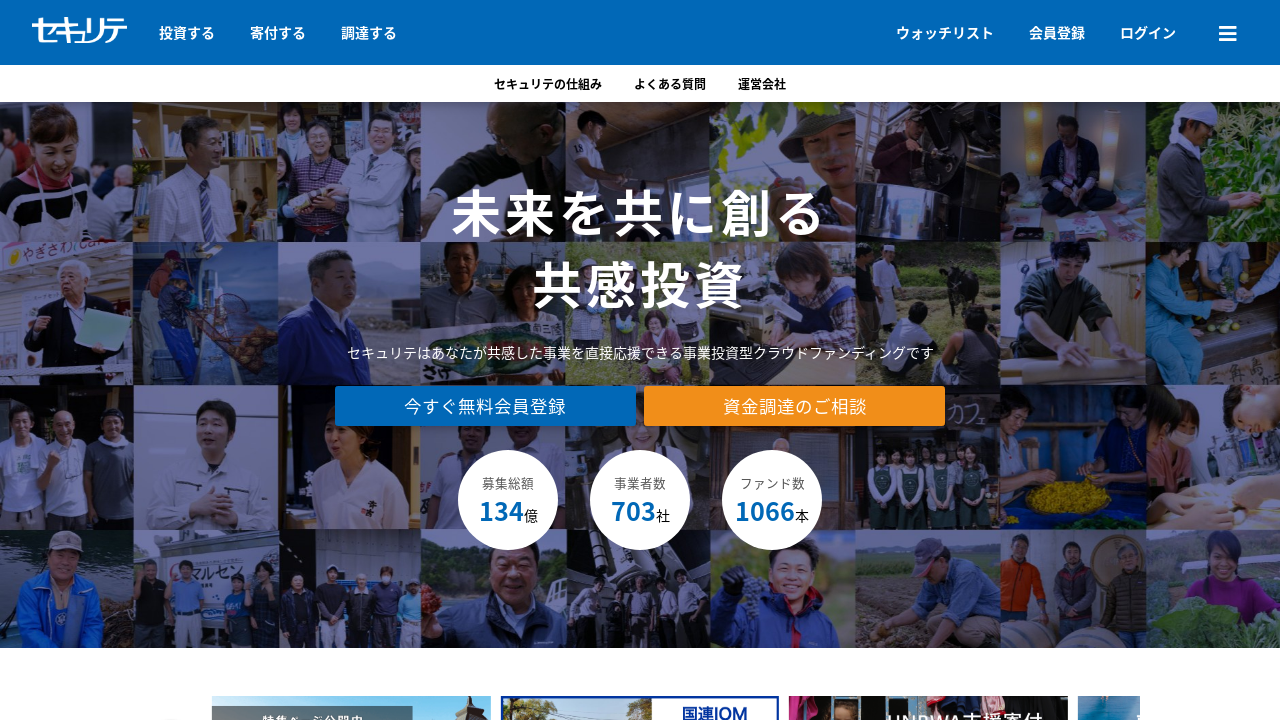

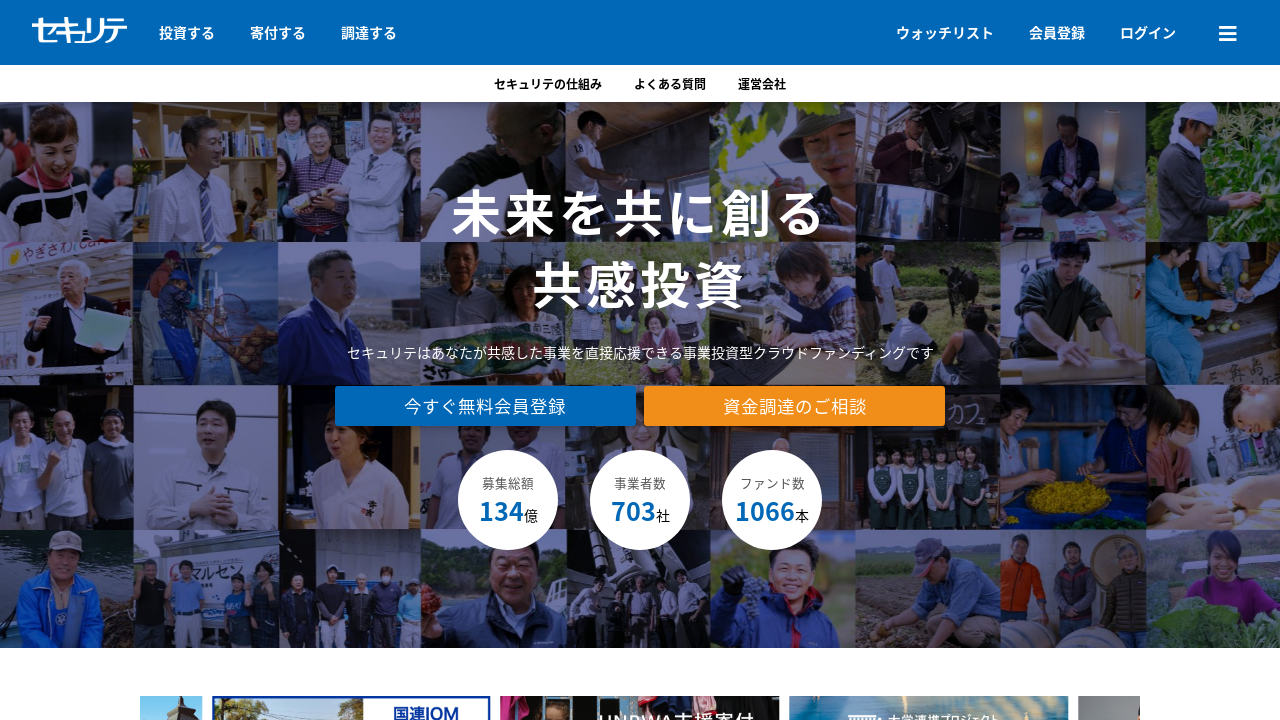